Navigates to the calculator.net percentage calculator page

Starting URL: https://www.calculator.net/percent-calculator.html

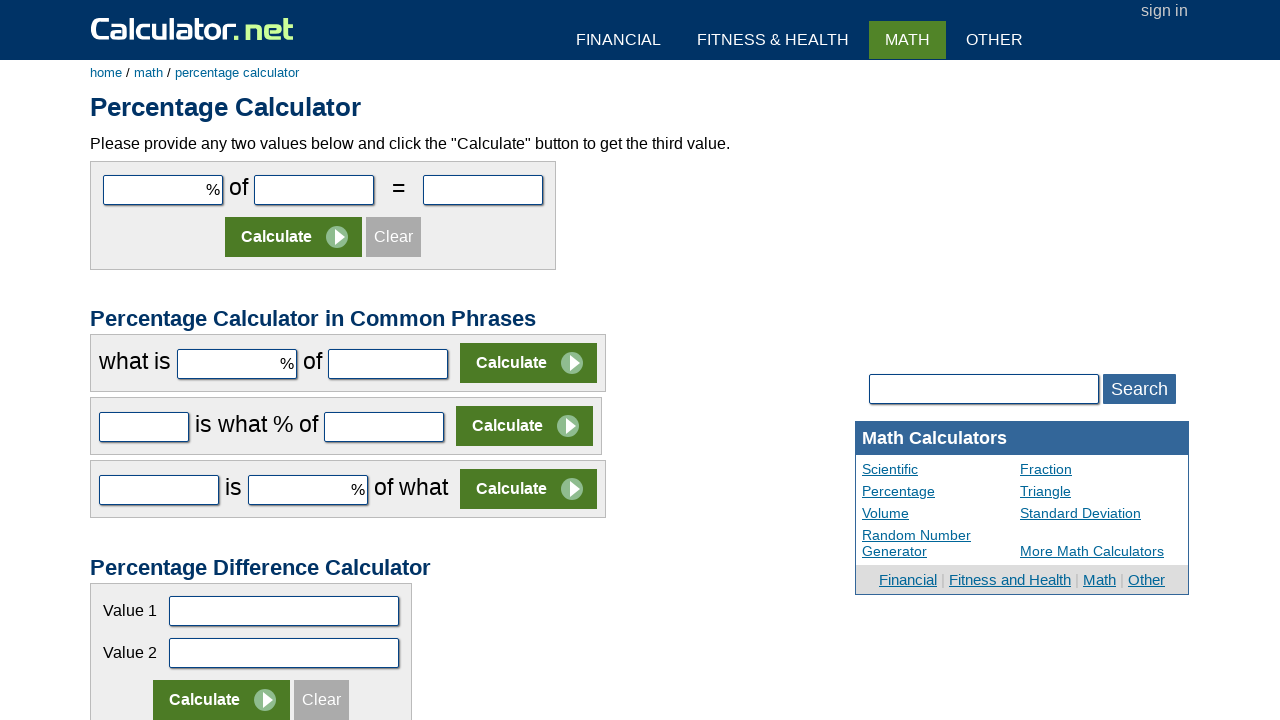

Navigated to calculator.net percentage calculator page
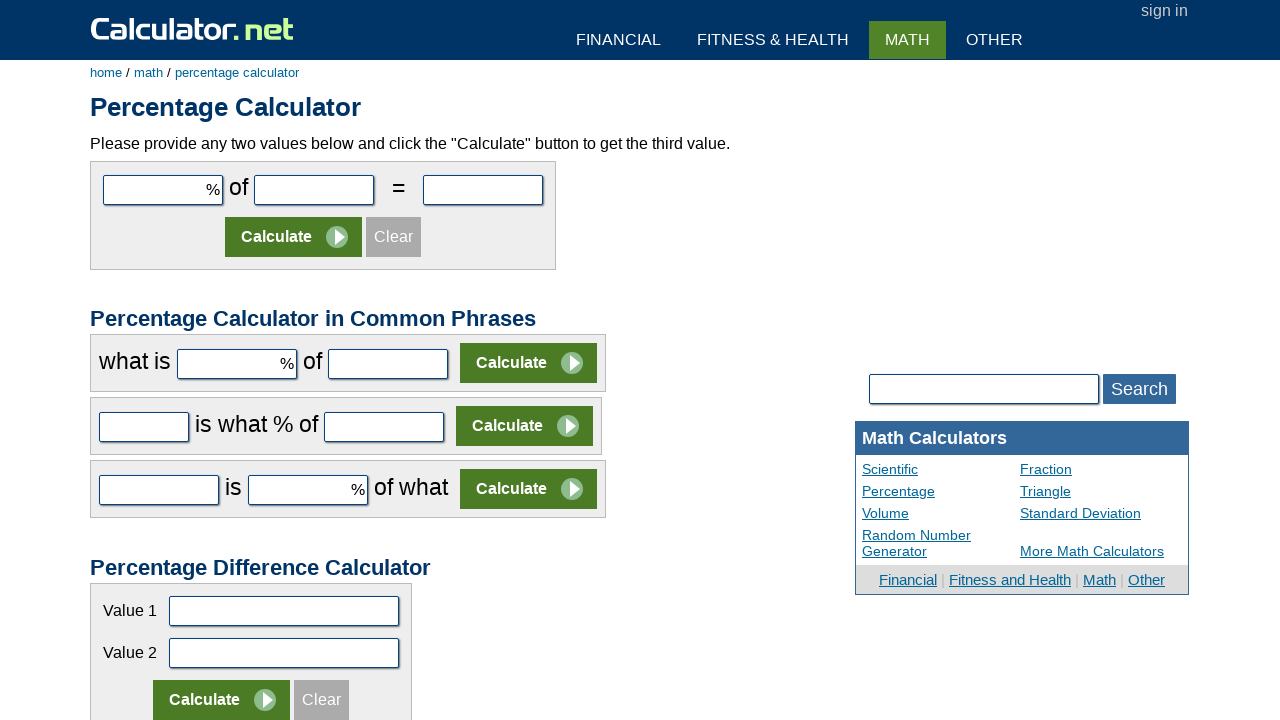

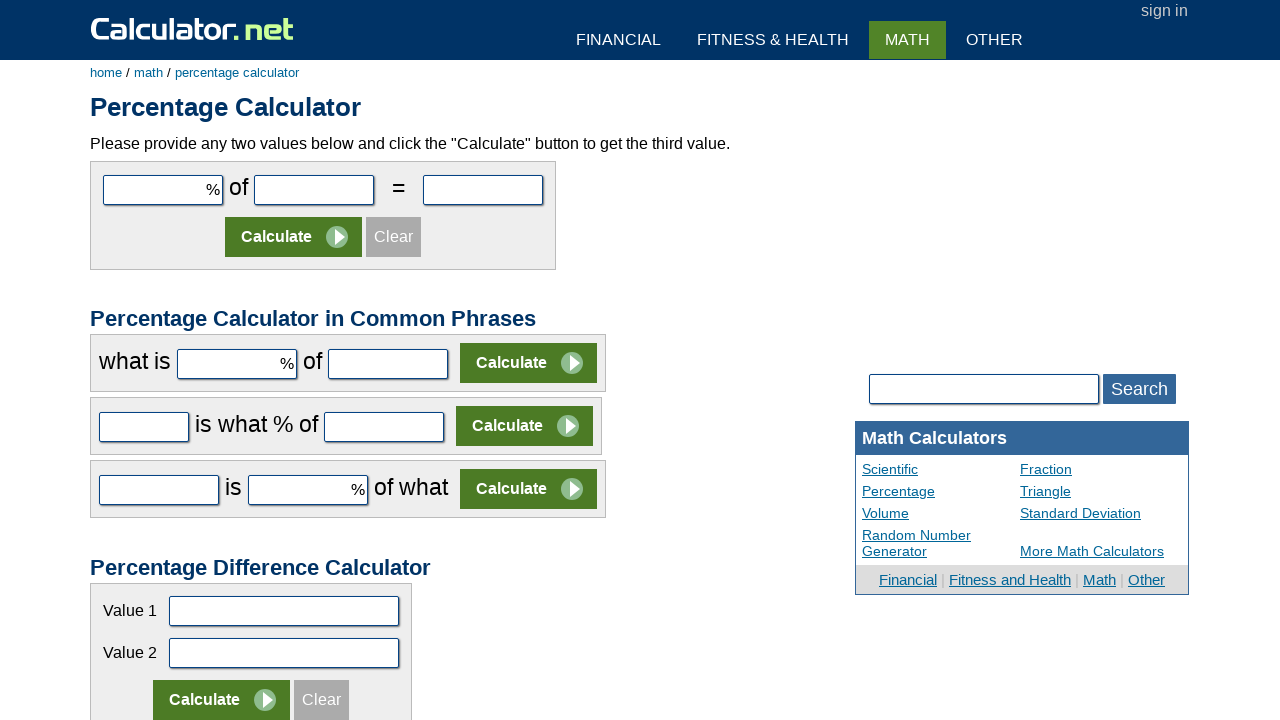